Tests clicking a button that has a dynamic ID by locating it without using the ID attribute

Starting URL: http://www.uitestingplayground.com/dynamicid

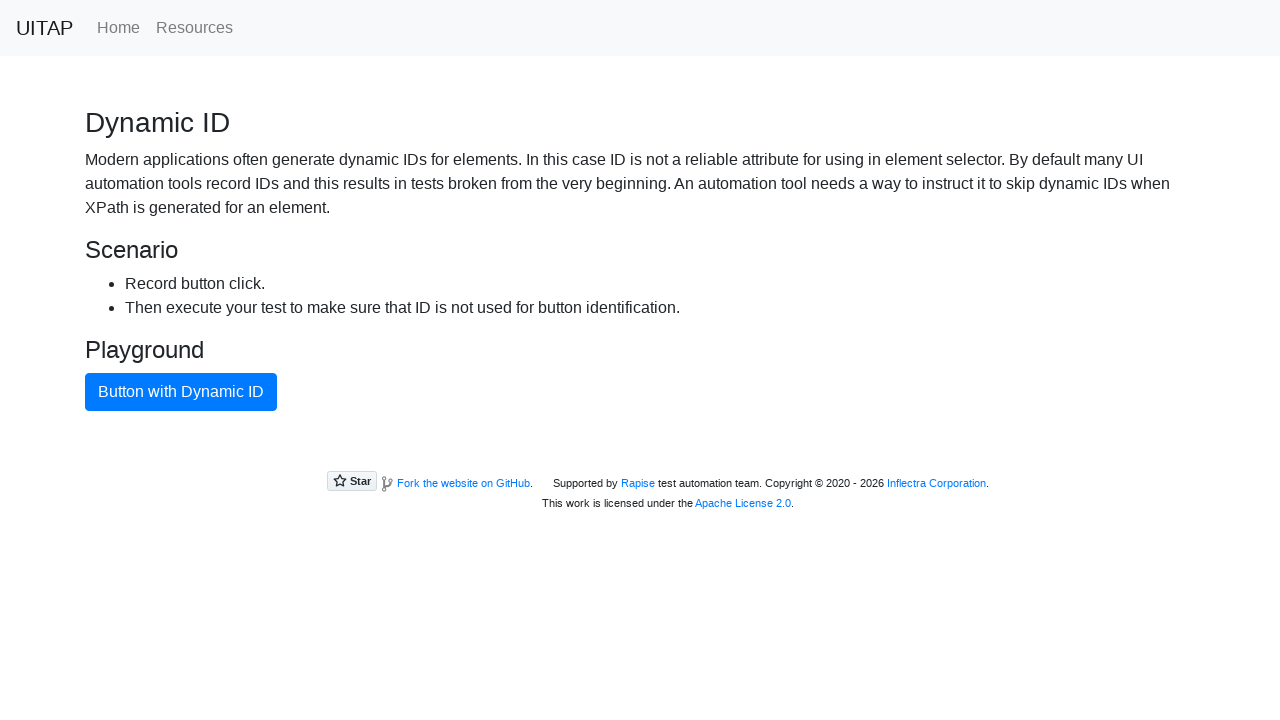

Navigated to Dynamic ID test page
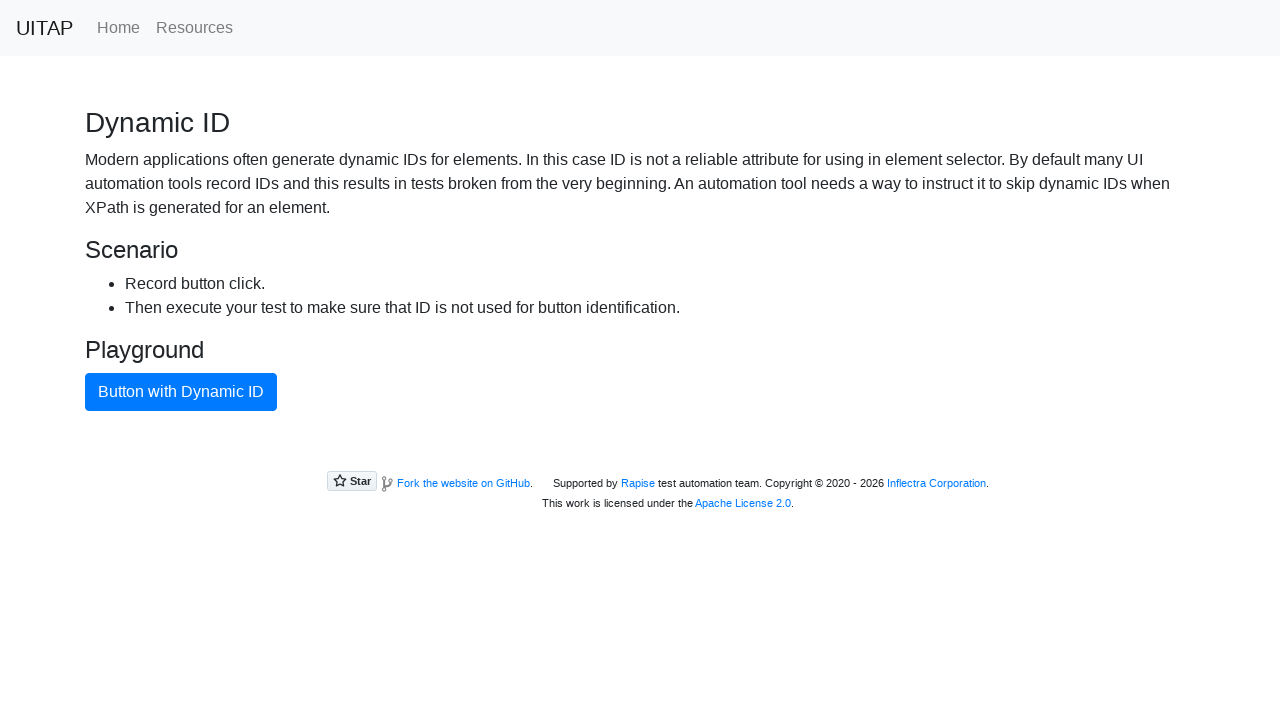

Clicked button with dynamic ID using class and text selector at (181, 392) on button.btn-primary:has-text('Button with Dynamic ID')
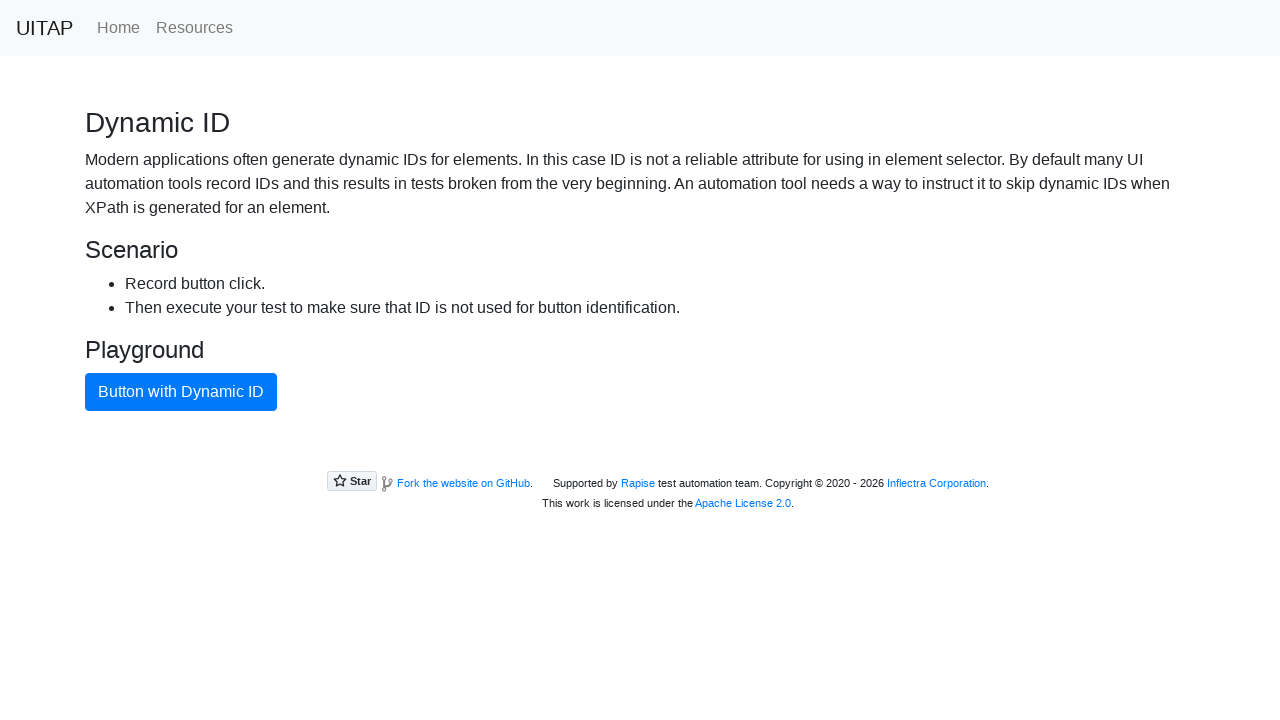

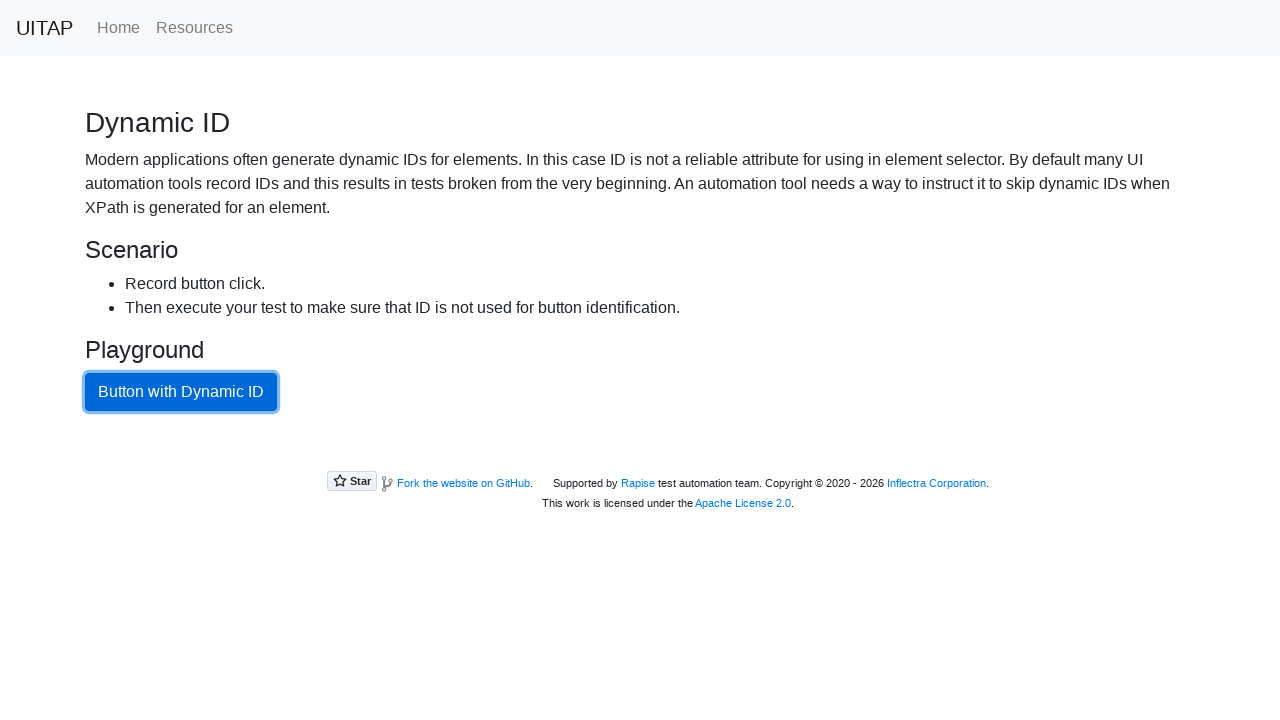